Tests radio button functionality by selecting the red color option and football sport option, then verifying both are selected

Starting URL: https://testcenter.techproeducation.com/index.php?page=radio-buttons

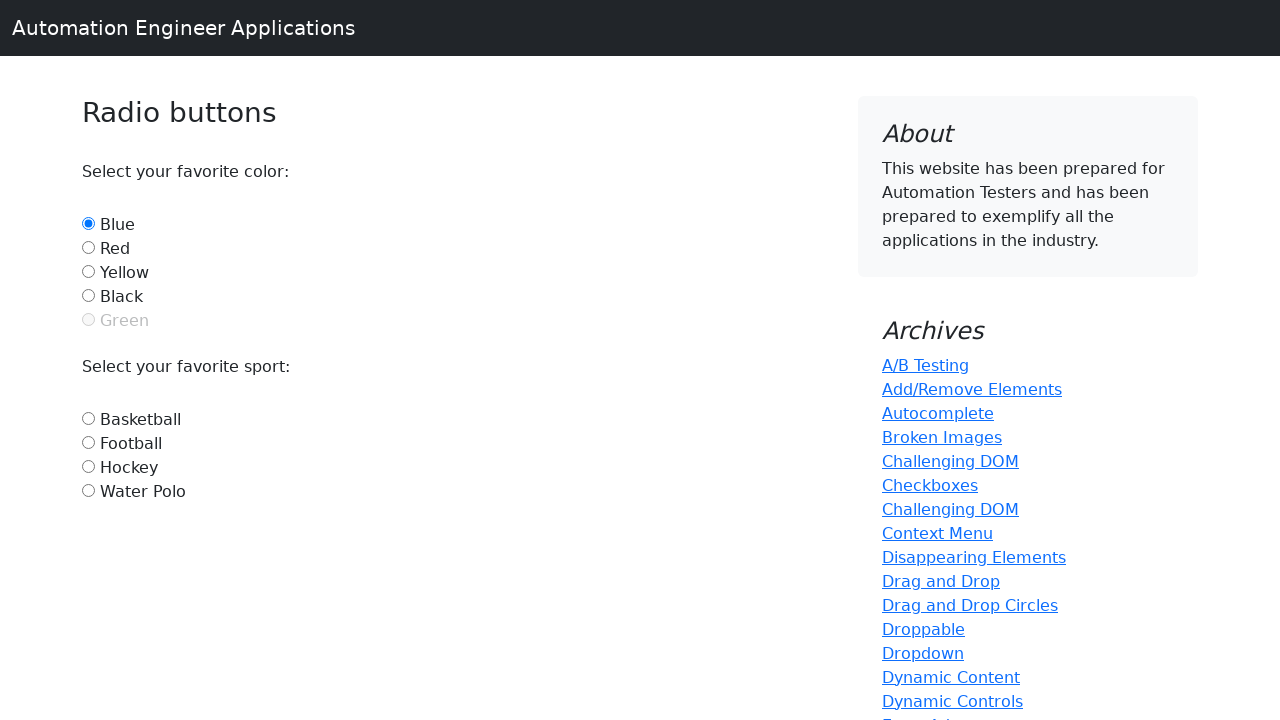

Clicked red radio button at (88, 247) on #red
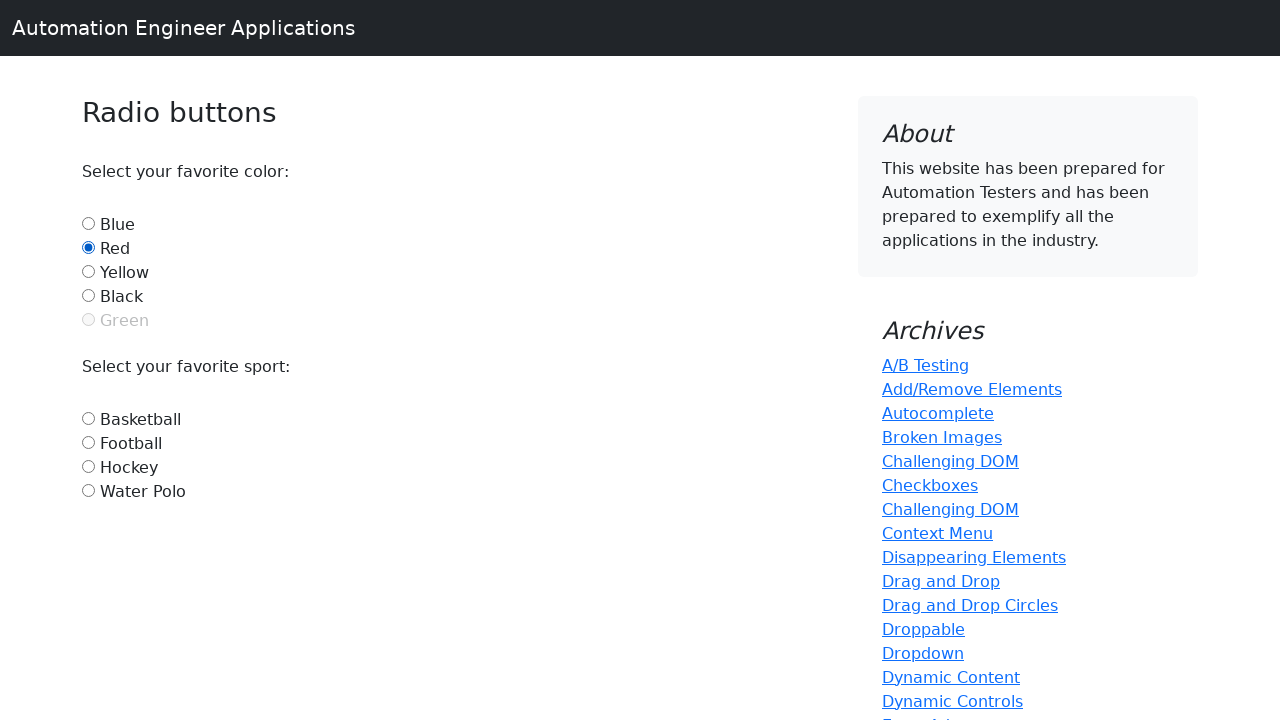

Verified red radio button is selected
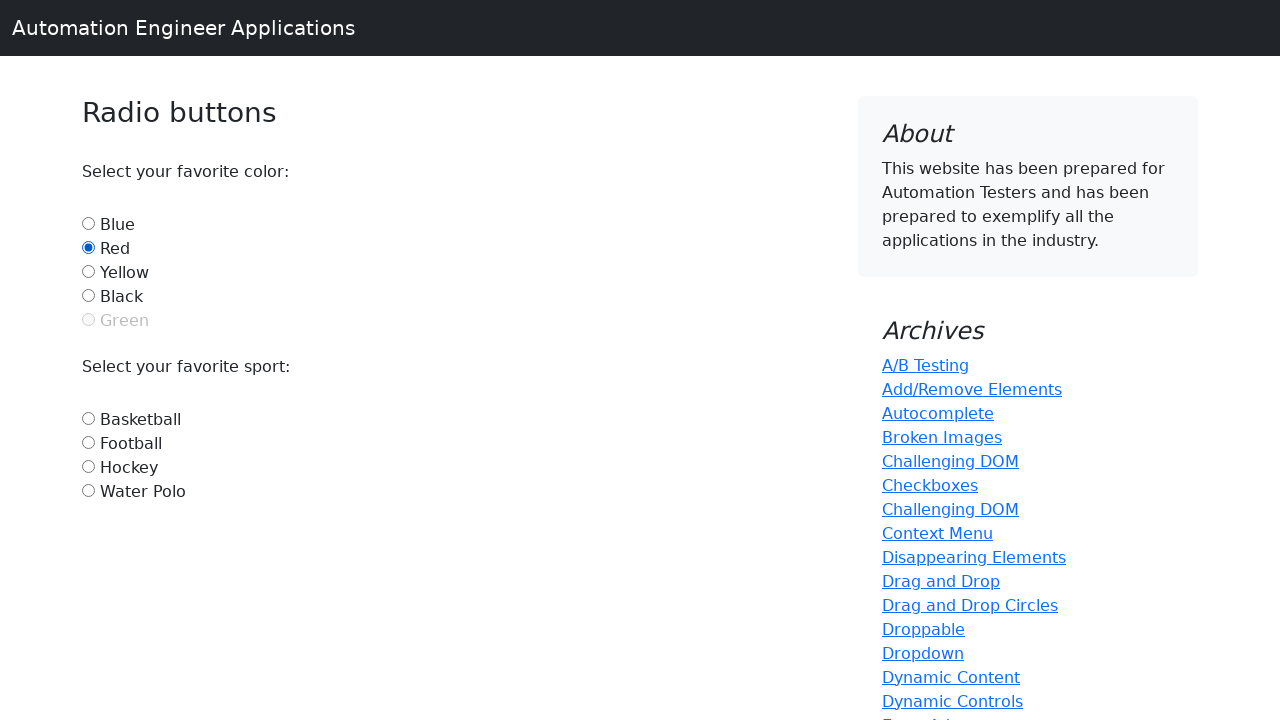

Clicked football radio button at (88, 442) on #football
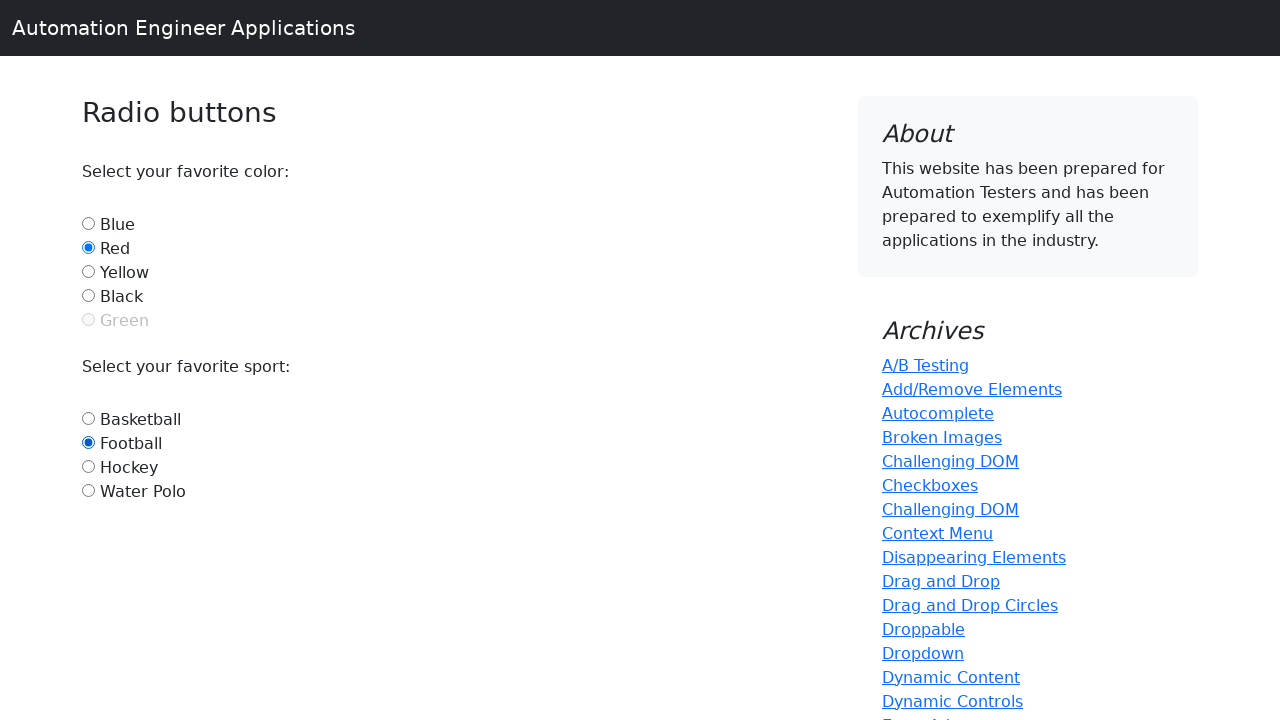

Verified football radio button is selected
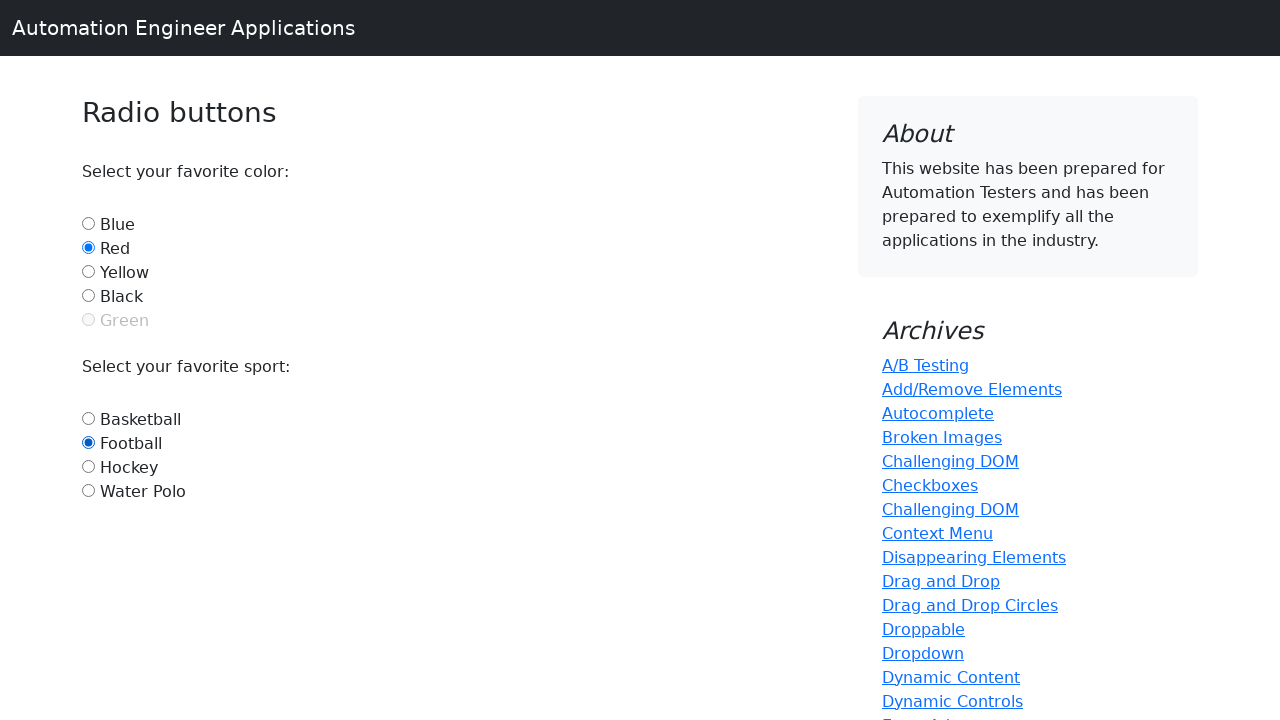

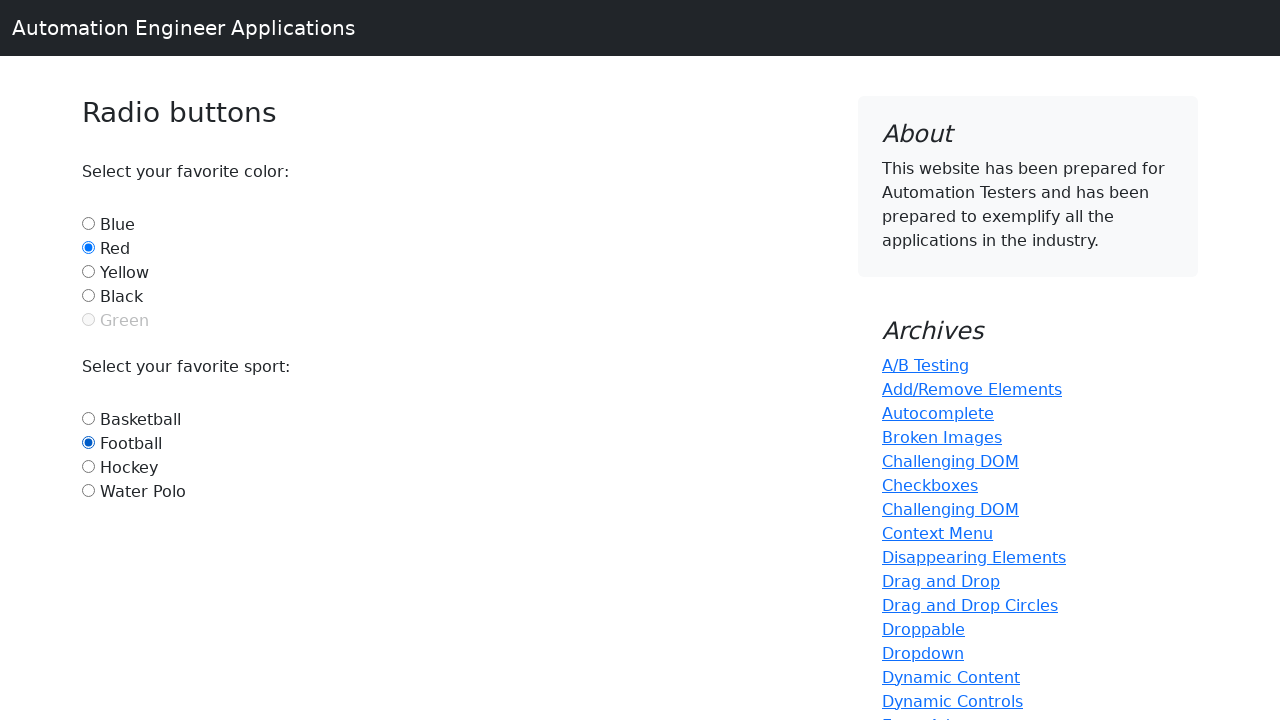